Tests iframe handling by switching between single and multiple nested frames, entering text into input fields within each frame context

Starting URL: http://demo.automationtesting.in/Frames.html

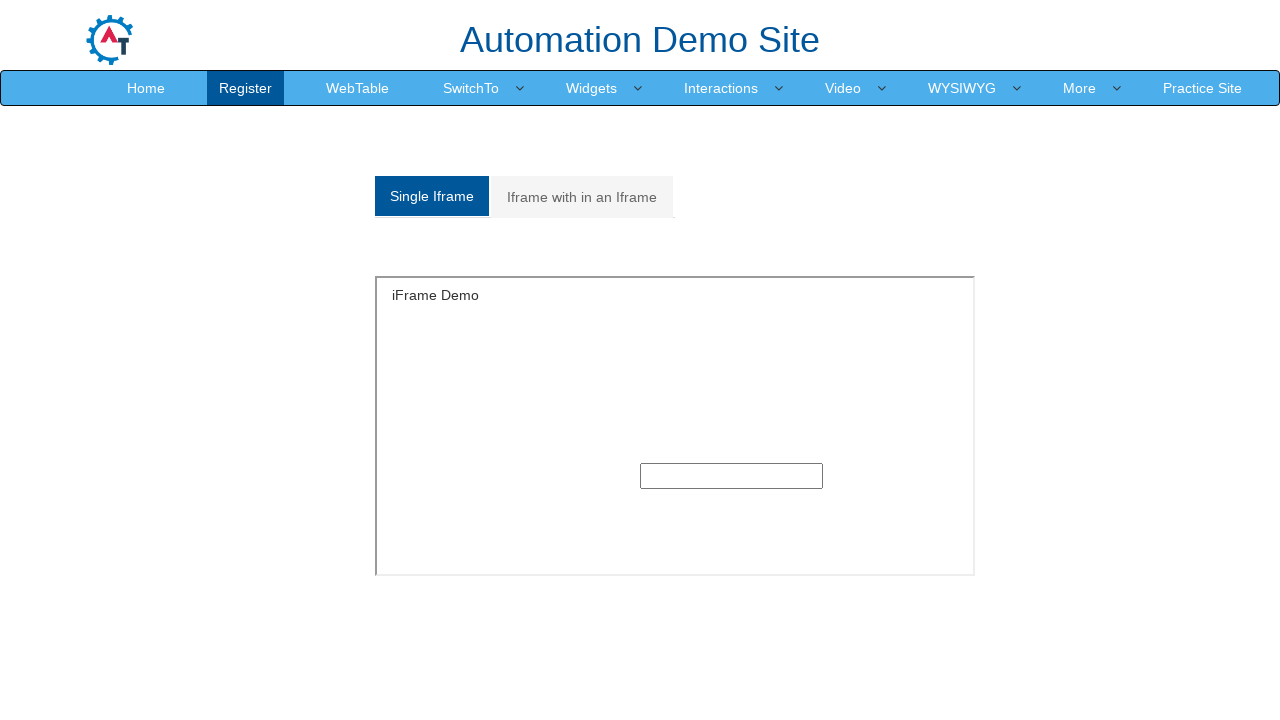

Located single frame with ID 'singleframe'
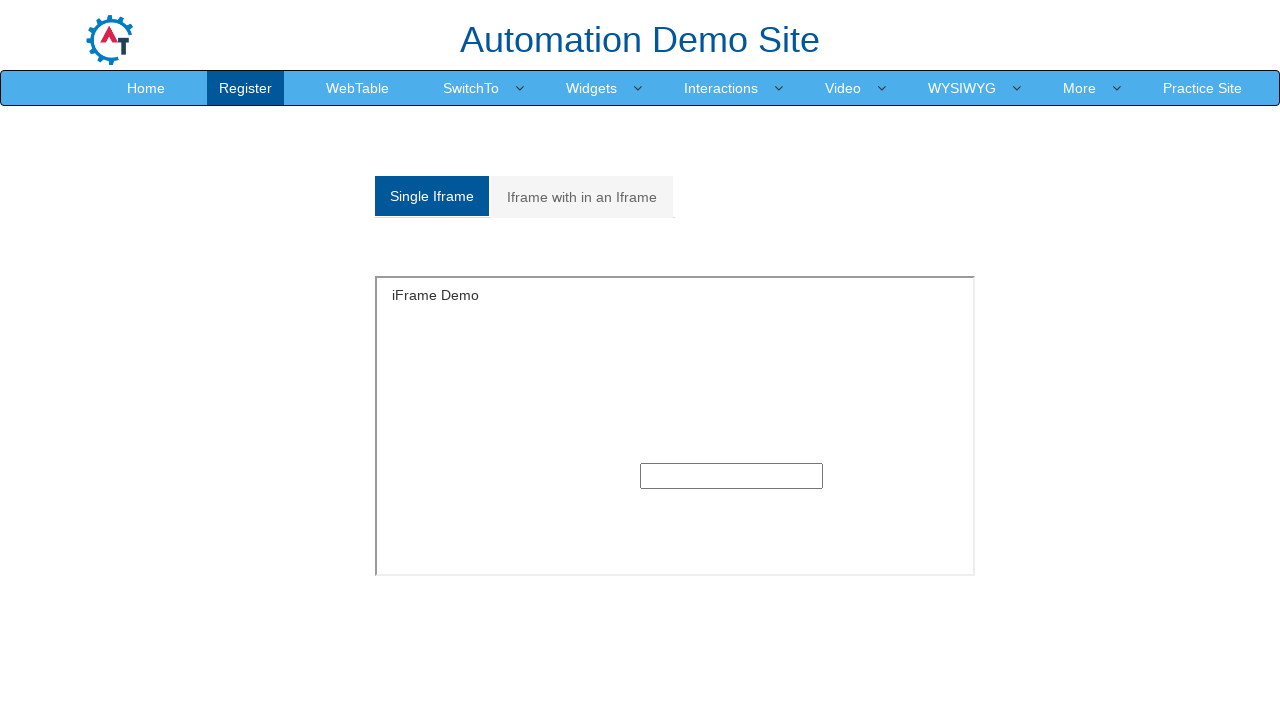

Filled text input in single frame with 'testuser' on #singleframe >> internal:control=enter-frame >> input[type='text']
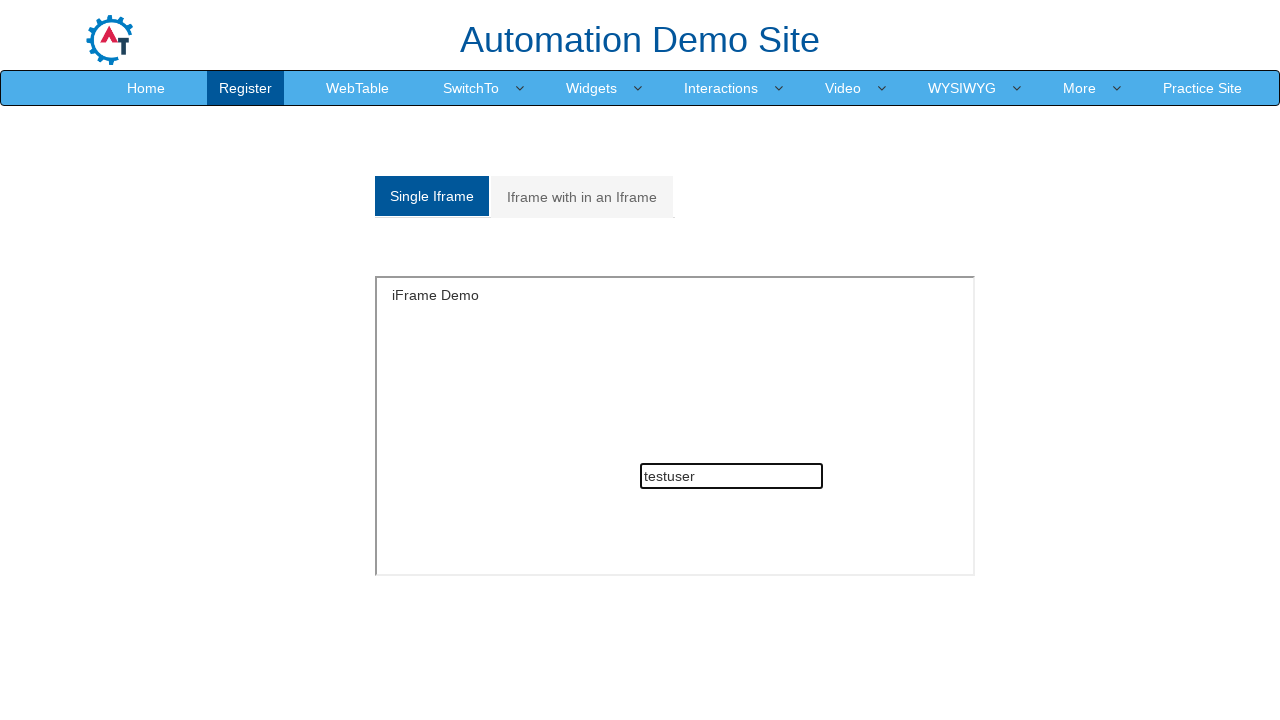

Clicked on Multiple frames tab at (582, 197) on a[href='#Multiple']
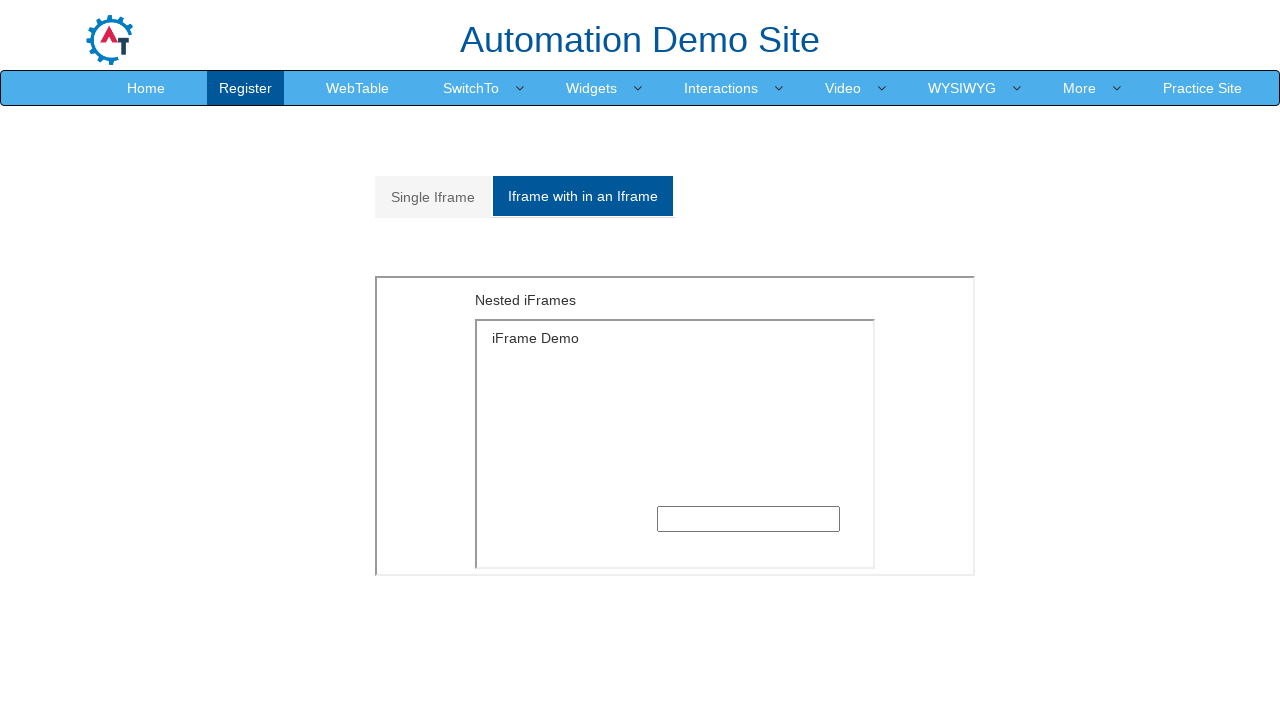

Located outer iframe with src 'MultipleFrames.html'
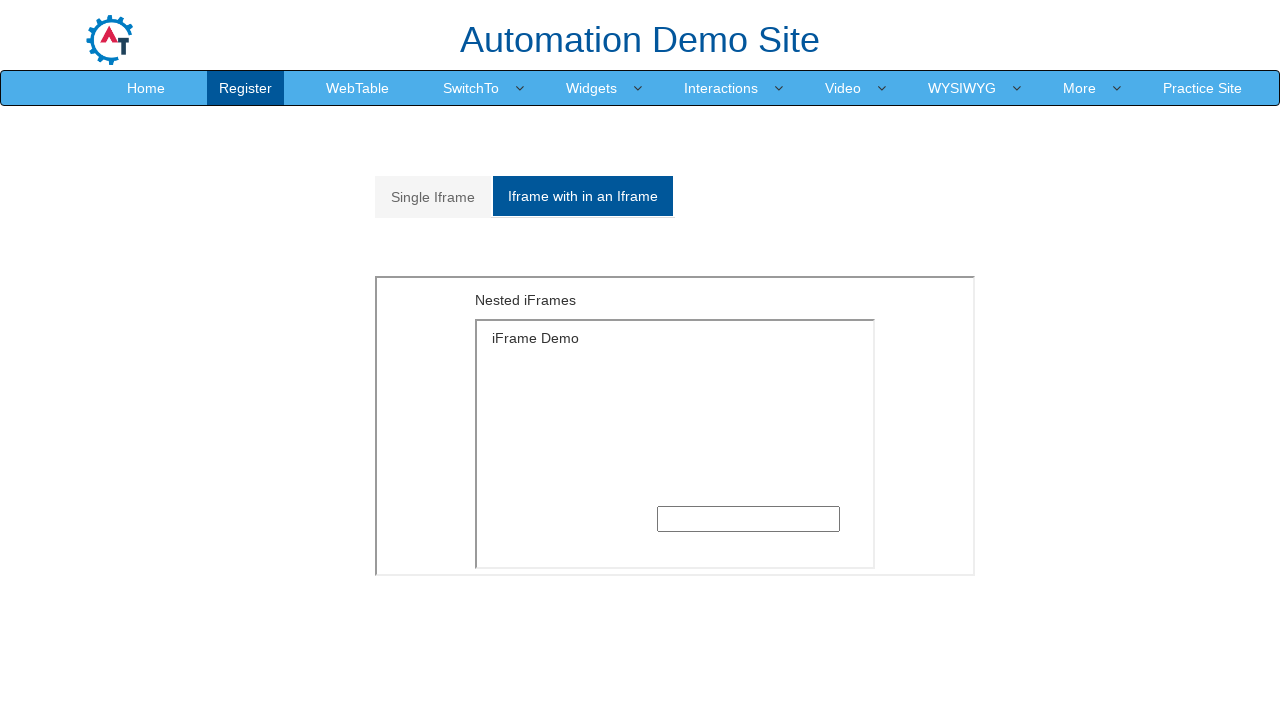

Located inner iframe with src 'SingleFrame.html' within outer frame
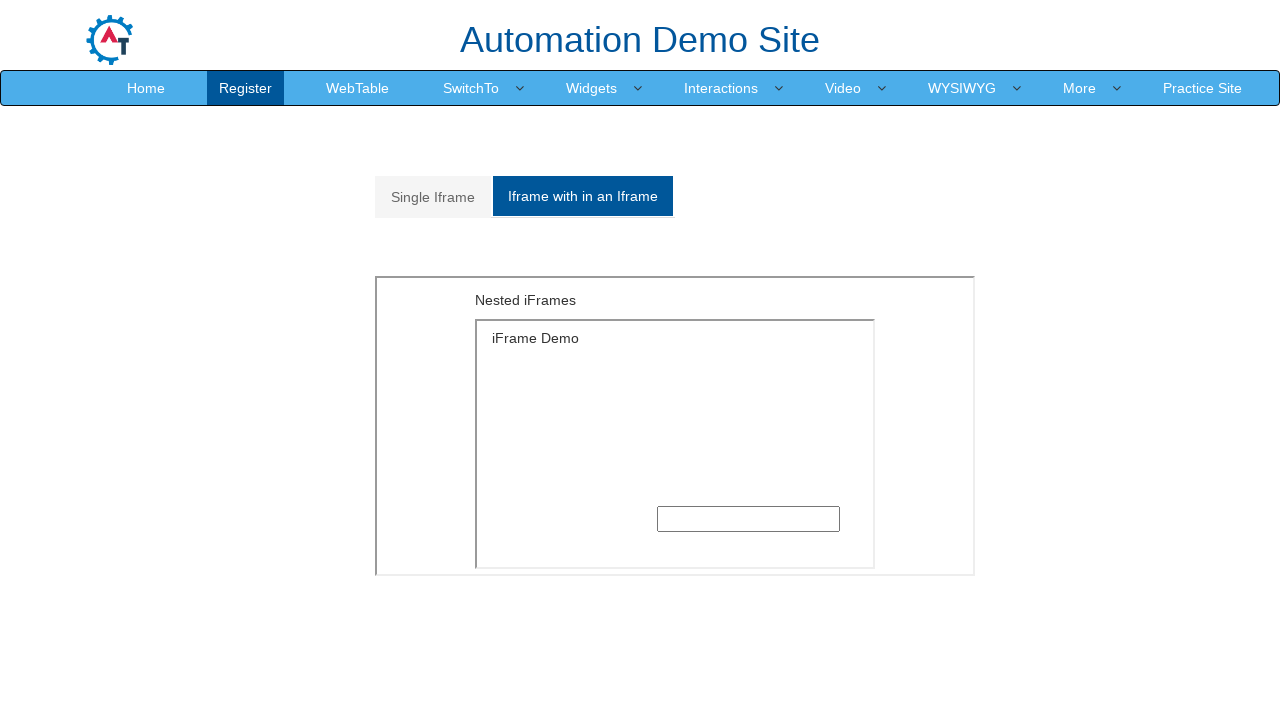

Filled text input in nested inner frame with 'sample text' on iframe[src='MultipleFrames.html'] >> internal:control=enter-frame >> iframe[src=
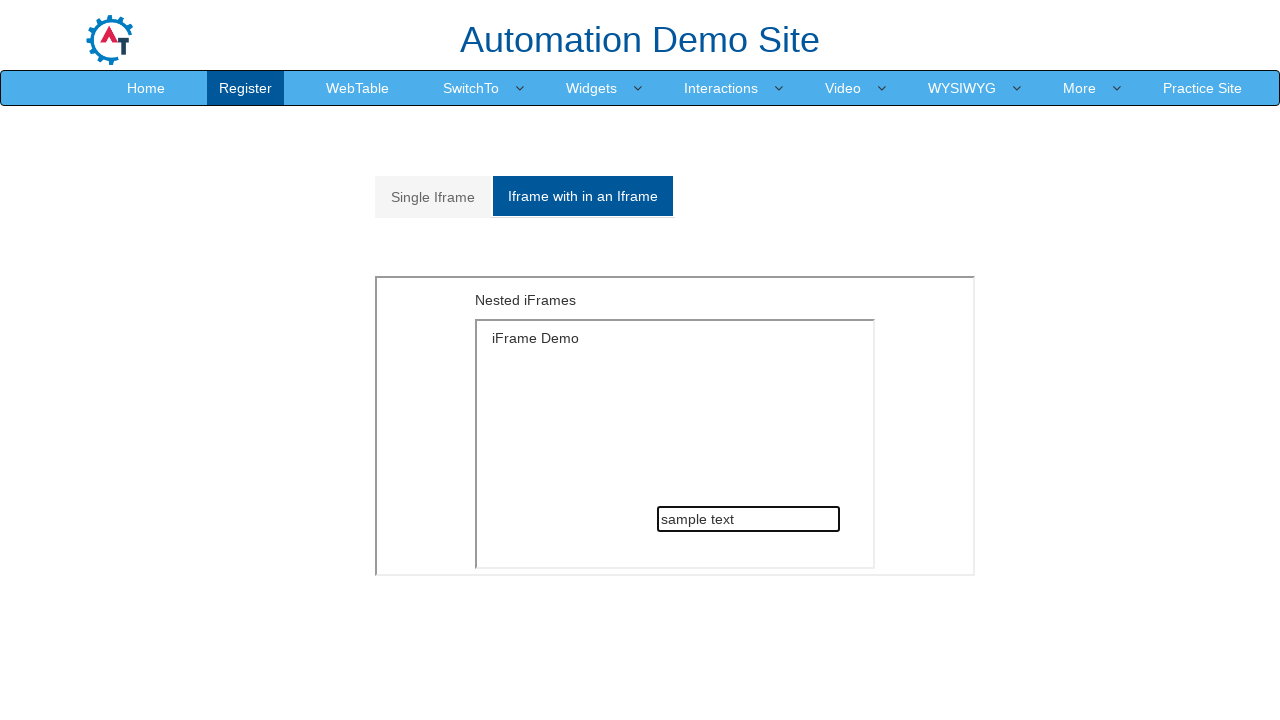

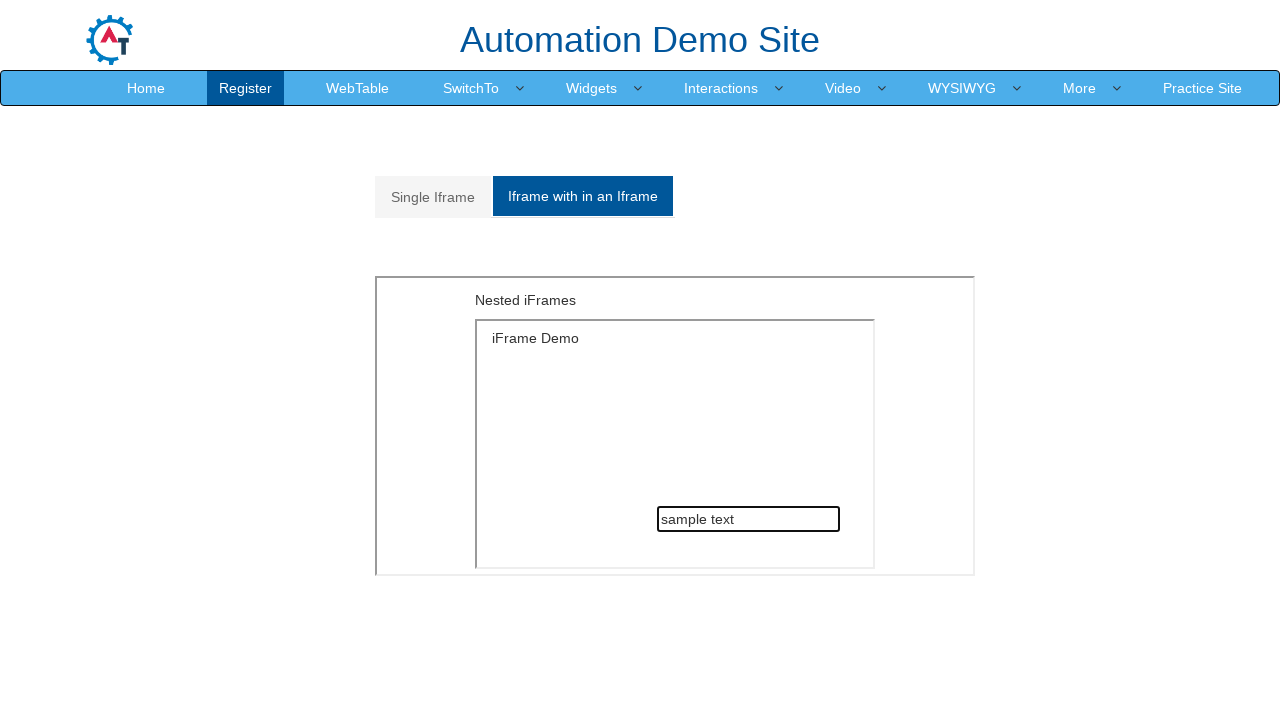